Tests JavaScript alert handling by clicking the JS Alert button and accepting the alert dialog

Starting URL: https://the-internet.herokuapp.com/javascript_alerts

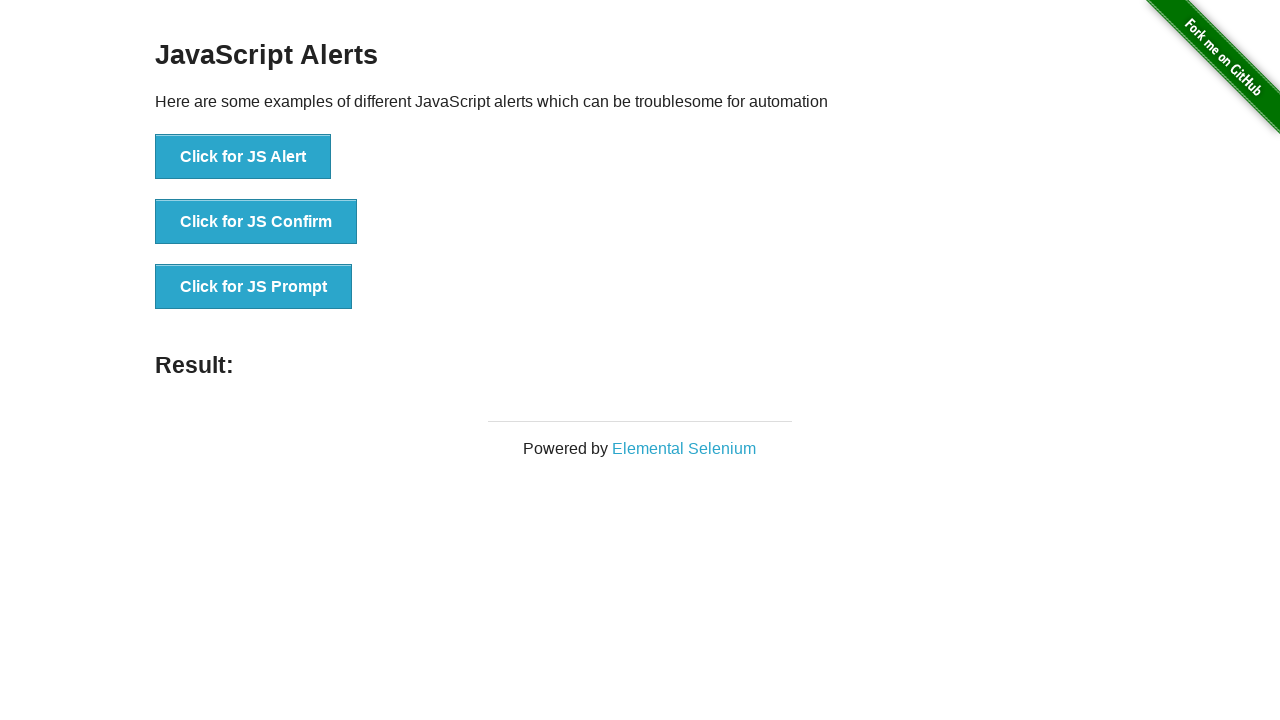

Clicked the JS Alert button at (243, 157) on button[onclick='jsAlert()']
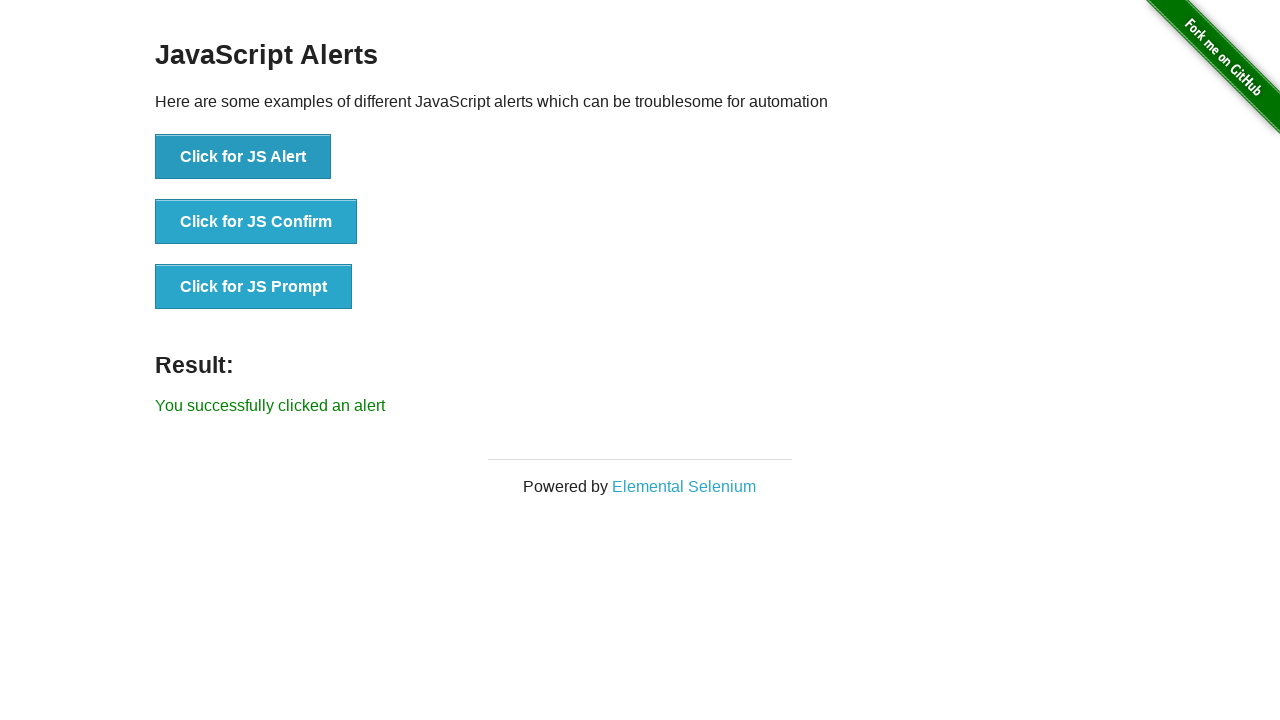

Set up dialog handler to accept alerts
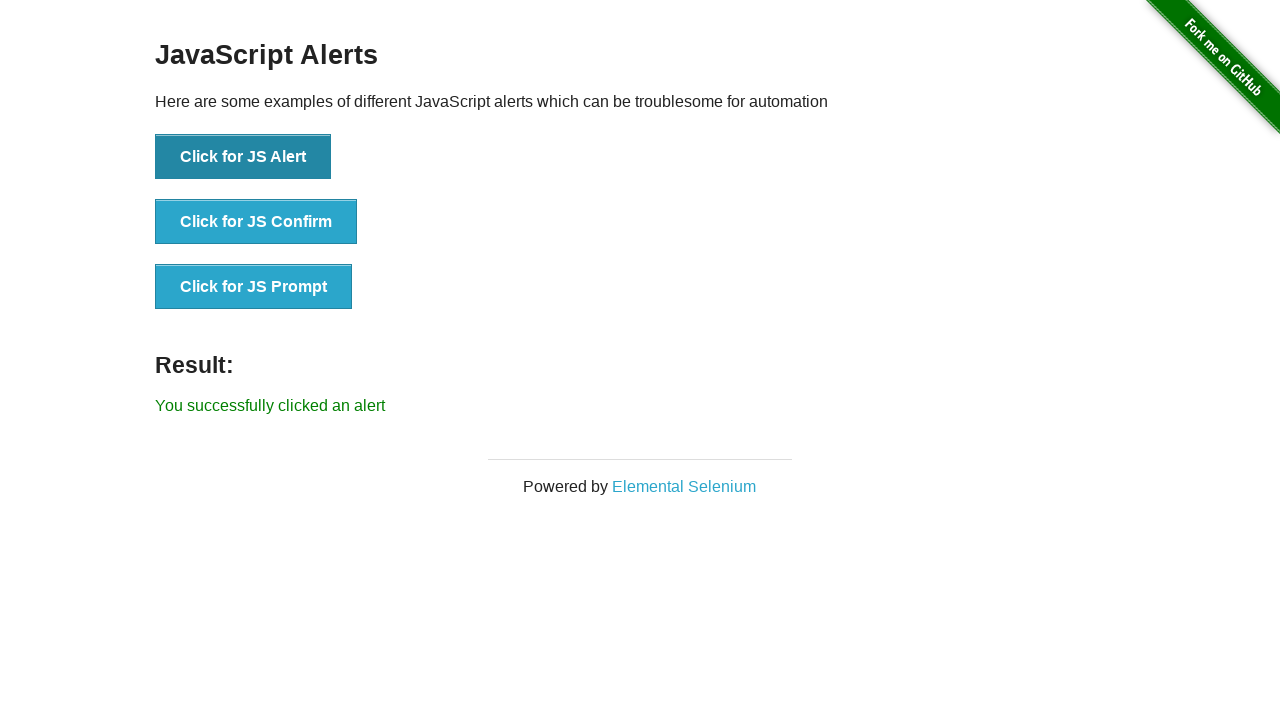

Clicked the JS Alert button again at (243, 157) on button[onclick='jsAlert()']
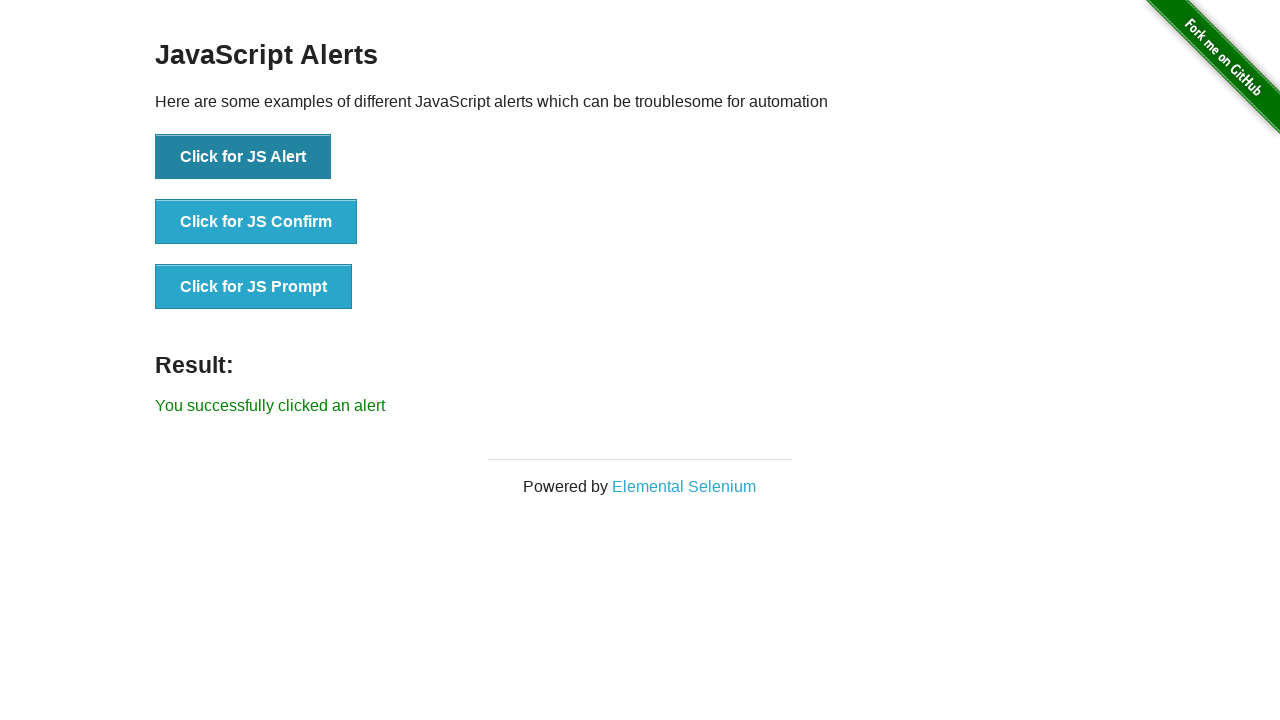

Result message element appeared
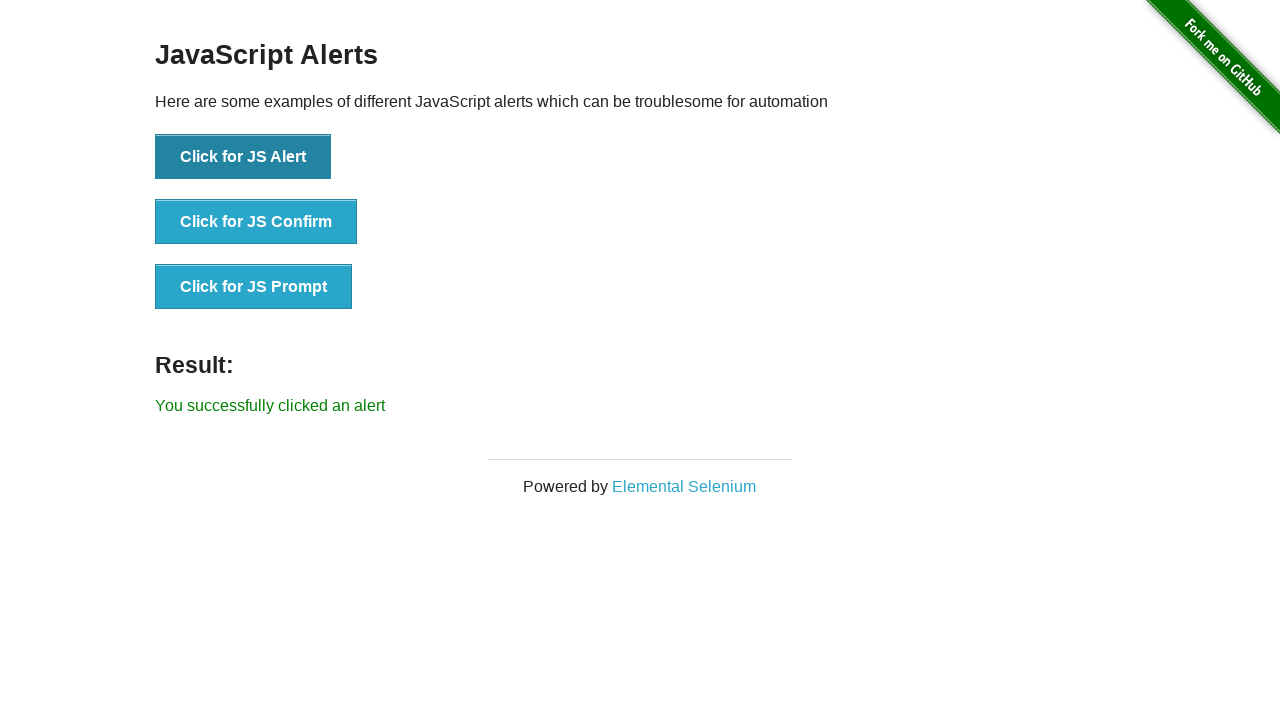

Retrieved result message text
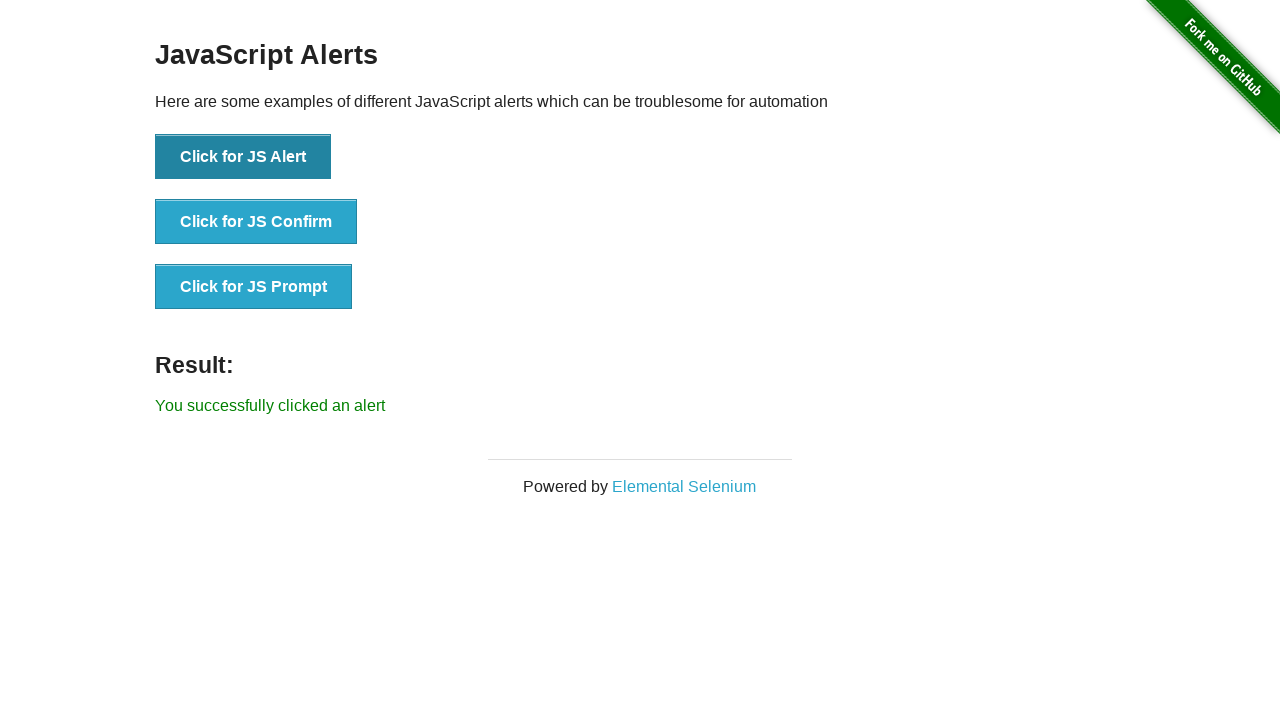

Verified that result message contains 'You successfully clicked an alert'
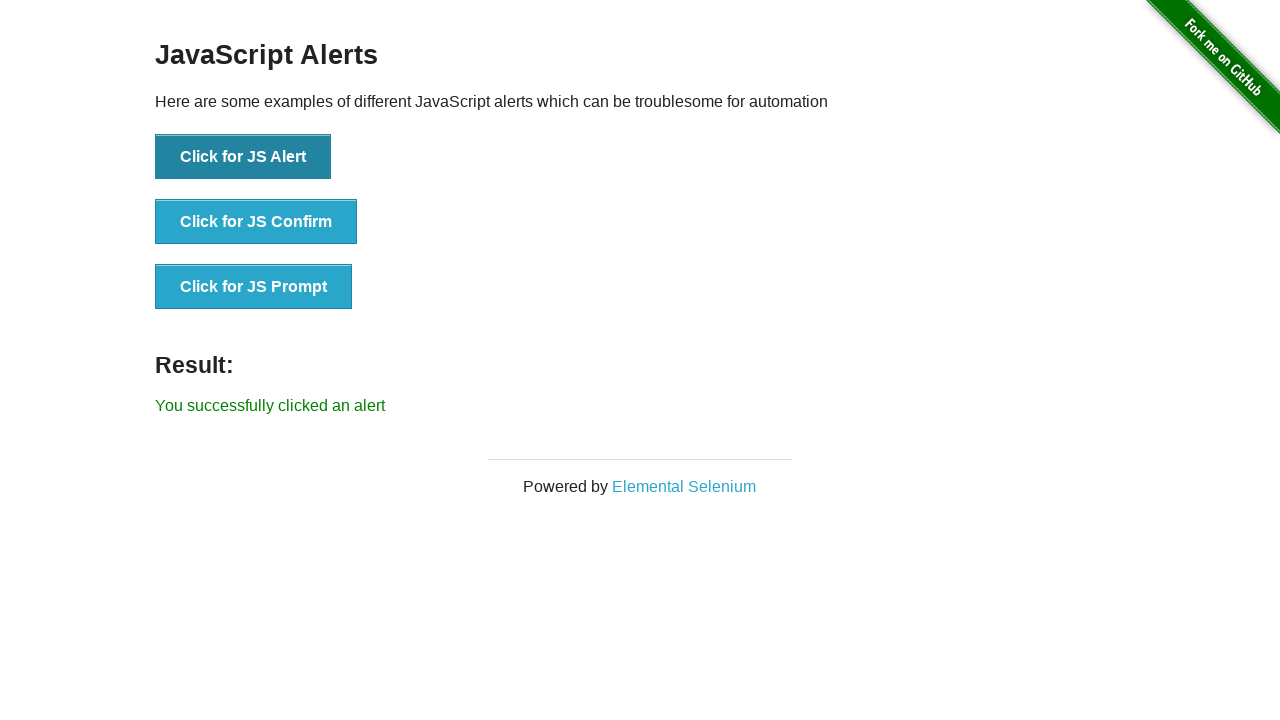

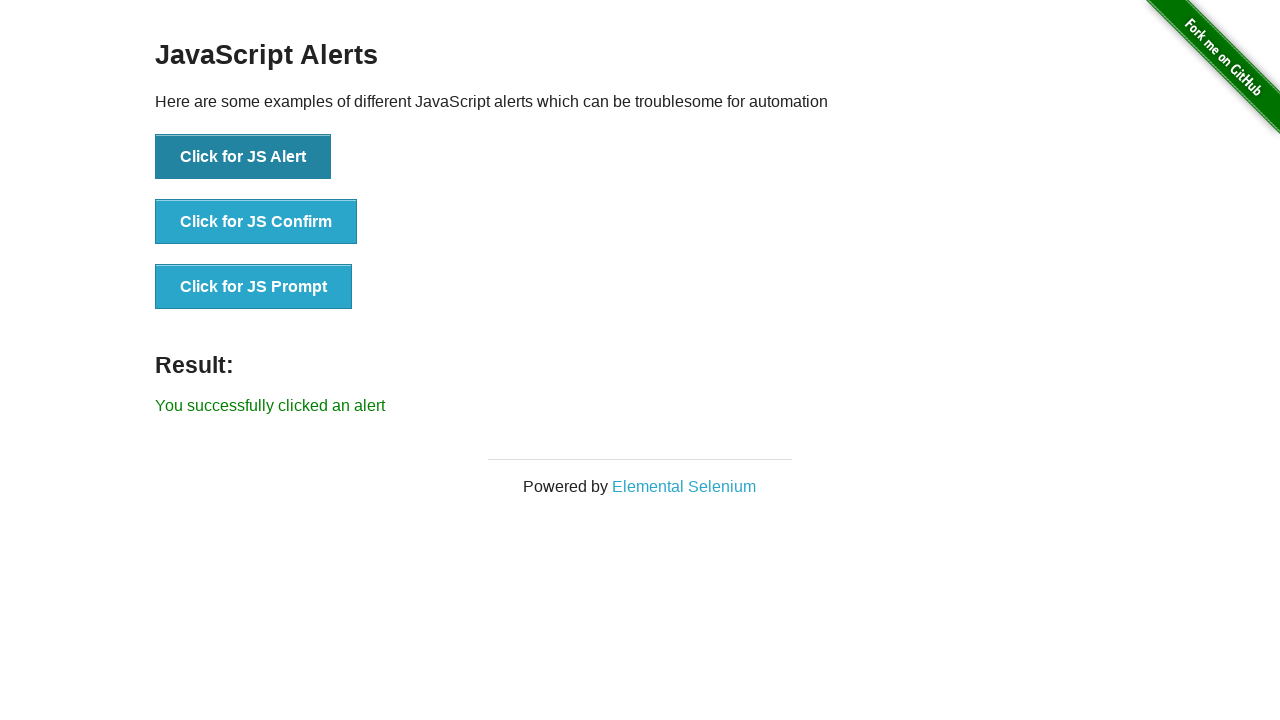